Navigates to a Home Depot product page for a patio furniture set and waits for the page to load.

Starting URL: https://www.homedepot.com/p/RST-Brands-Deco-Estate-Wicker-20-Piece-Patio-Conversation-Set-with-Sunbrella-Charcoal-Grey-Cushions-OP-PEEC20-CHR-K/301626169

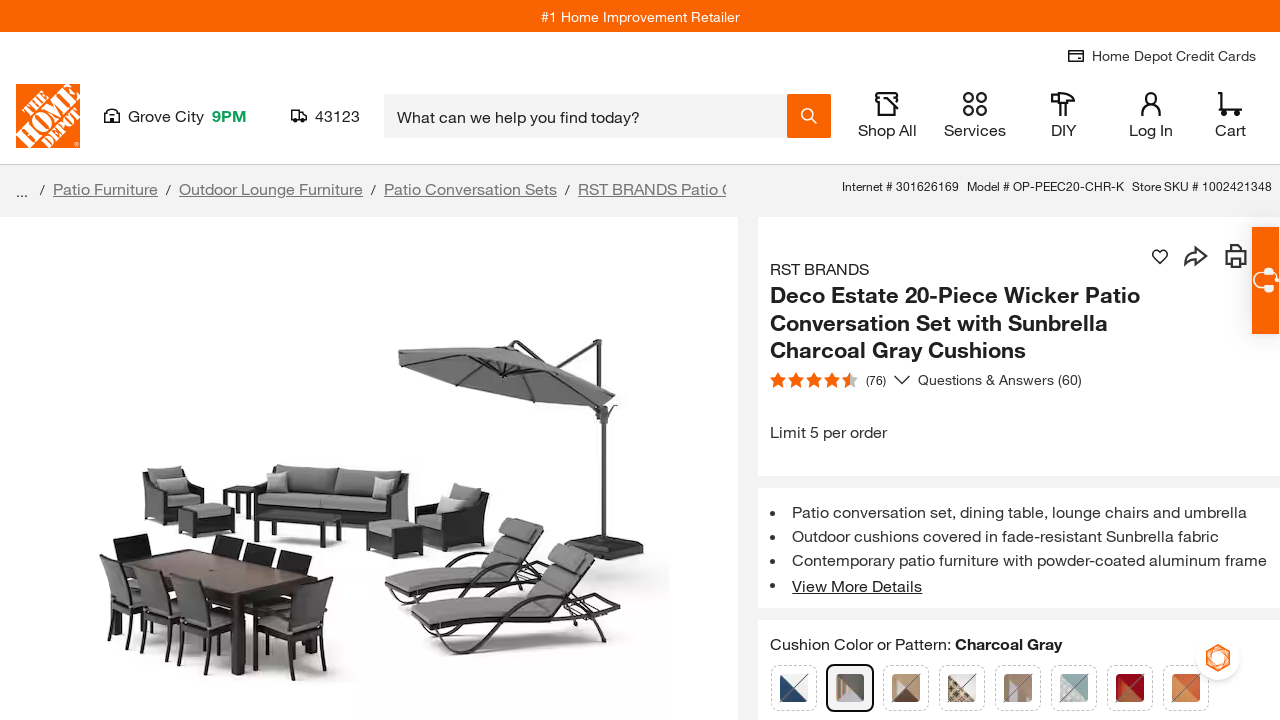

Navigated to Home Depot patio furniture product page
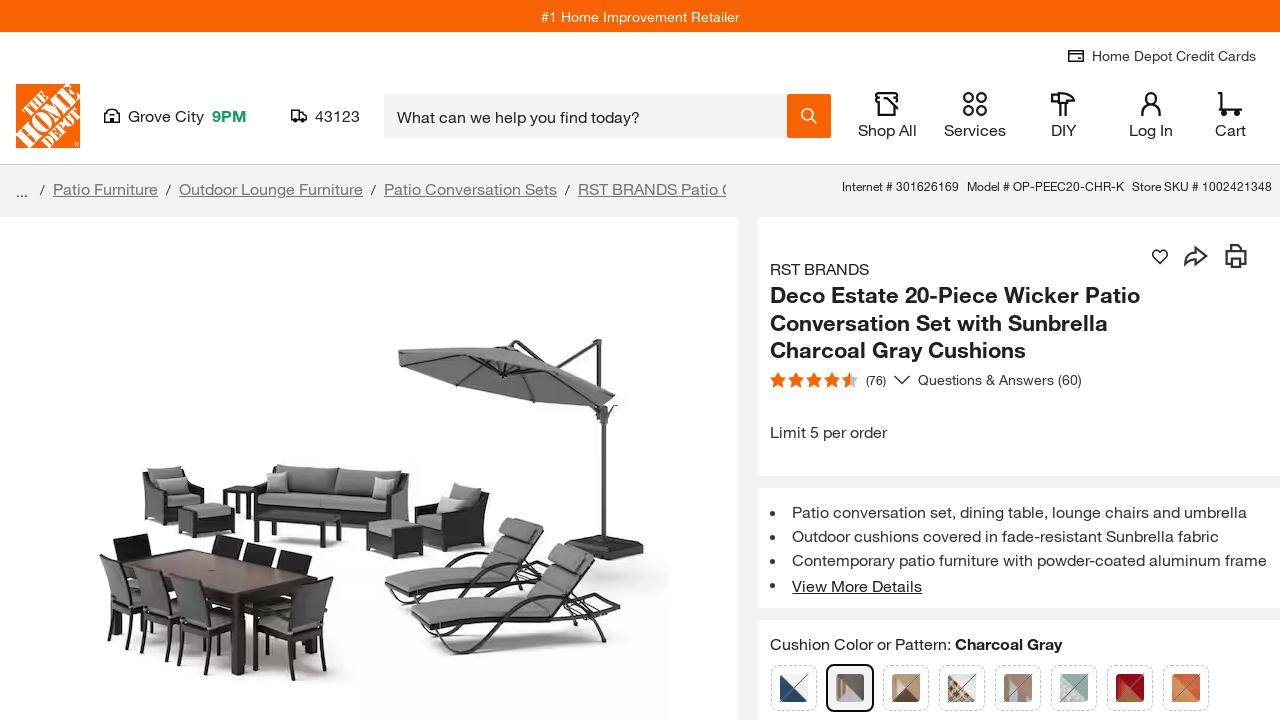

Product title (h1) element loaded successfully
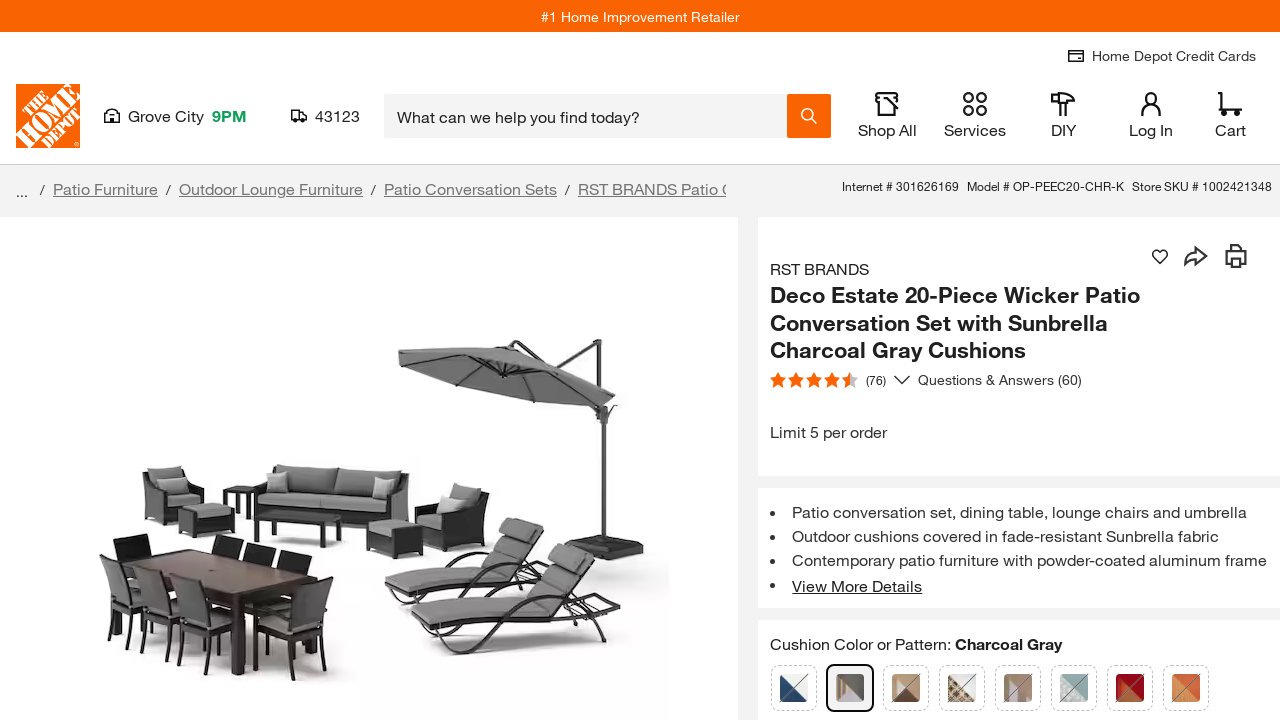

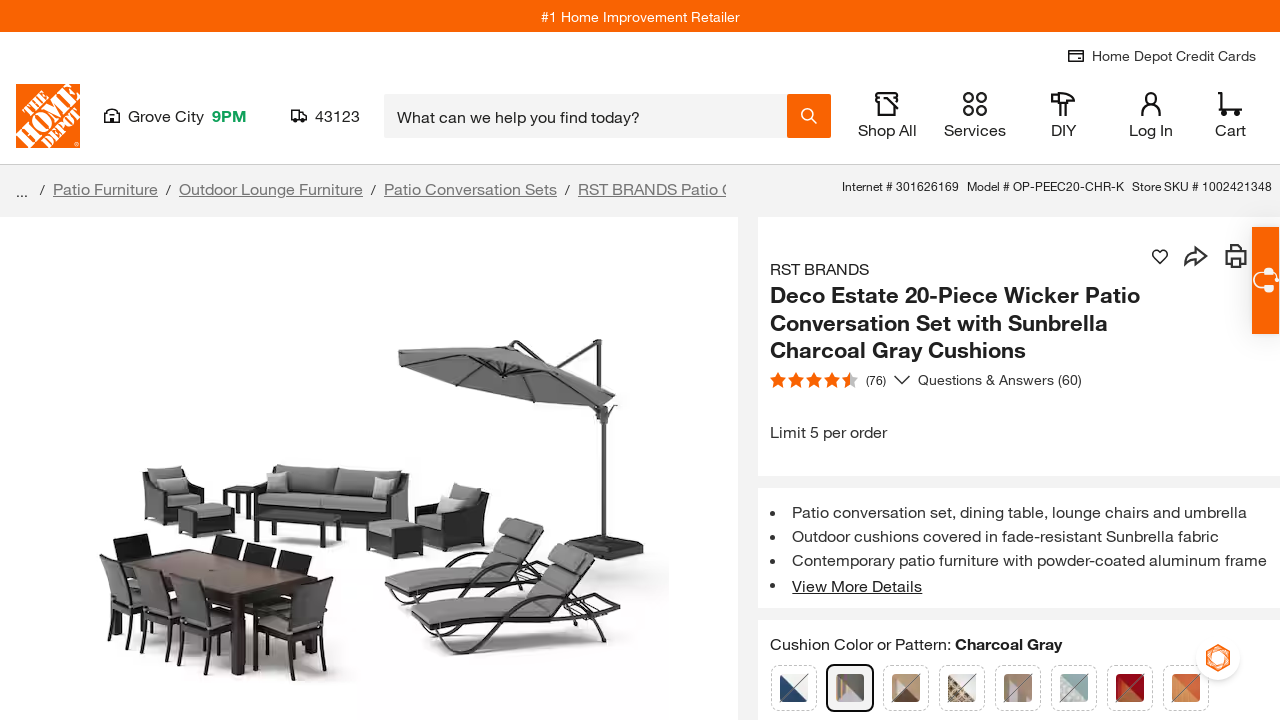